Tests CSS selector functionality by navigating to login page and verifying various elements can be located

Starting URL: https://telranedu.web.app

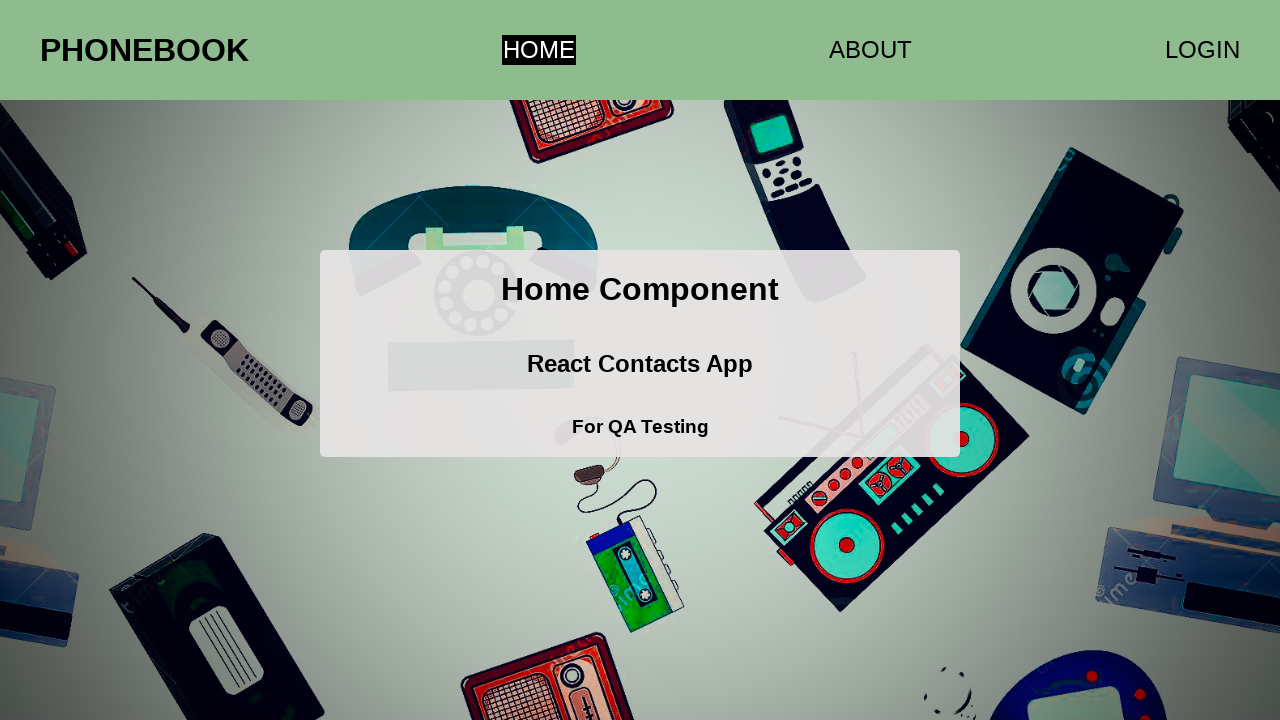

Clicked LOGIN link to navigate to login page at (1202, 50) on text=LOGIN
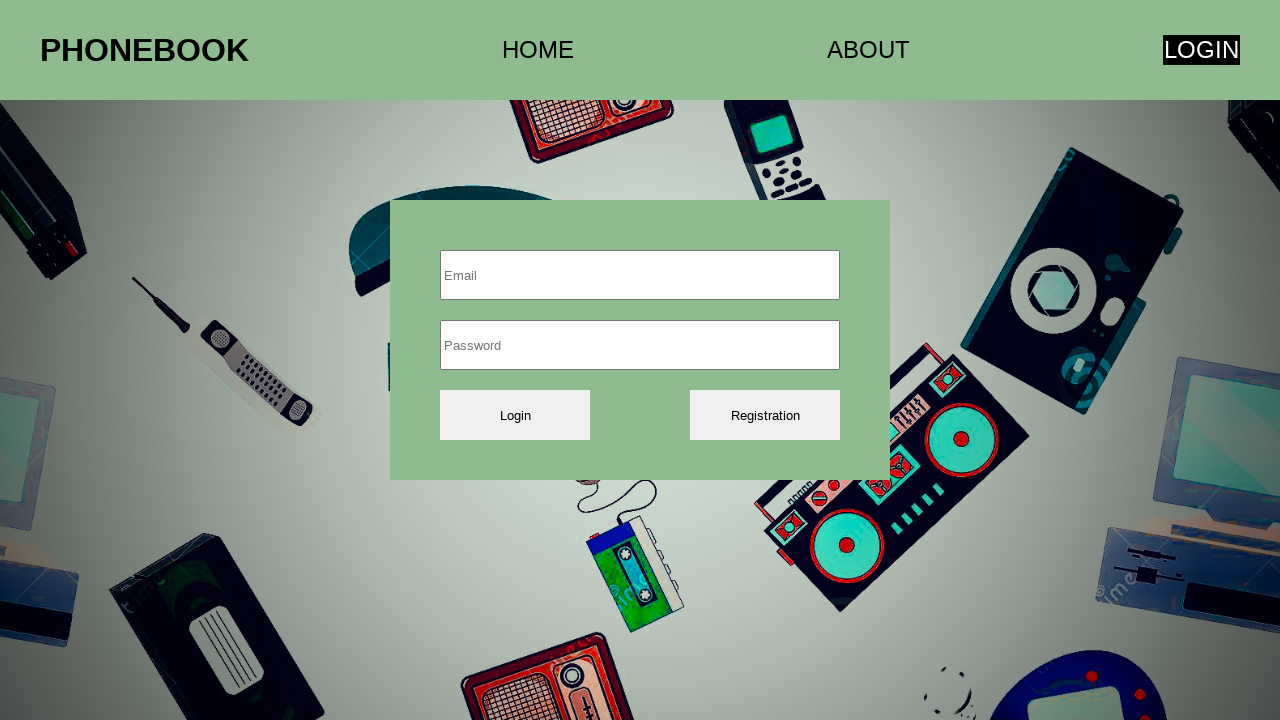

Verified .active element is present
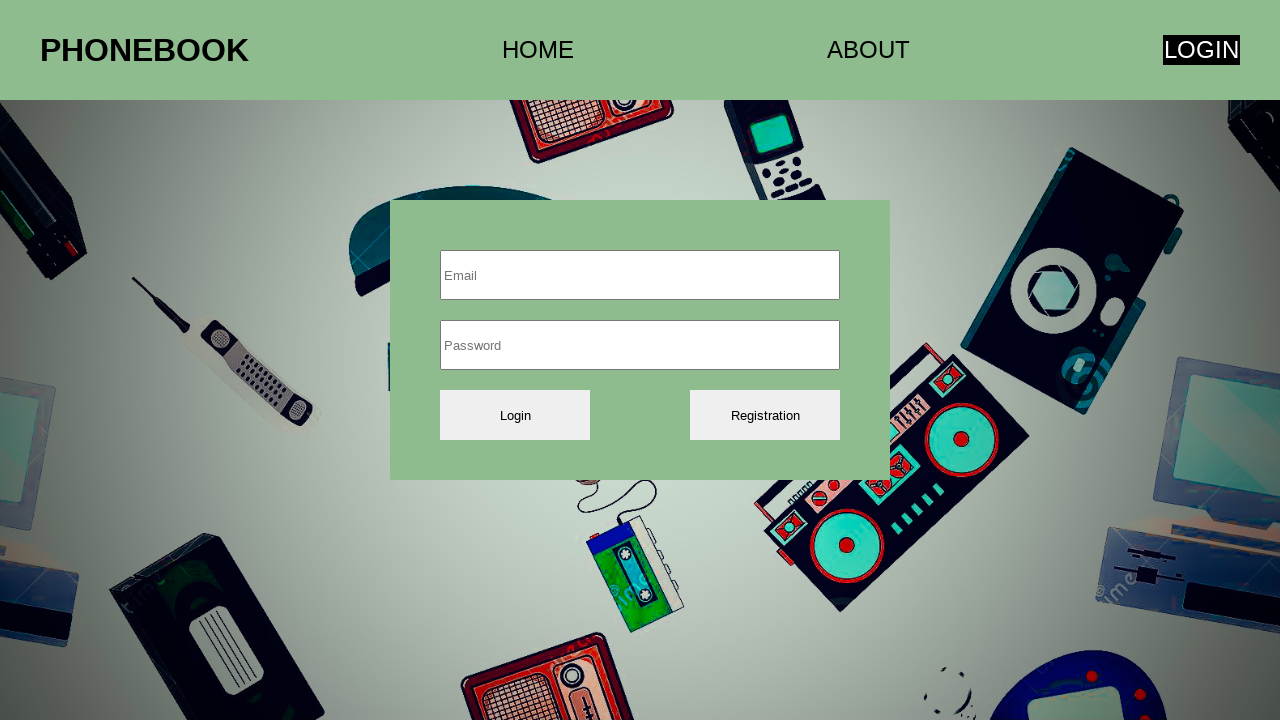

Verified .container element is present
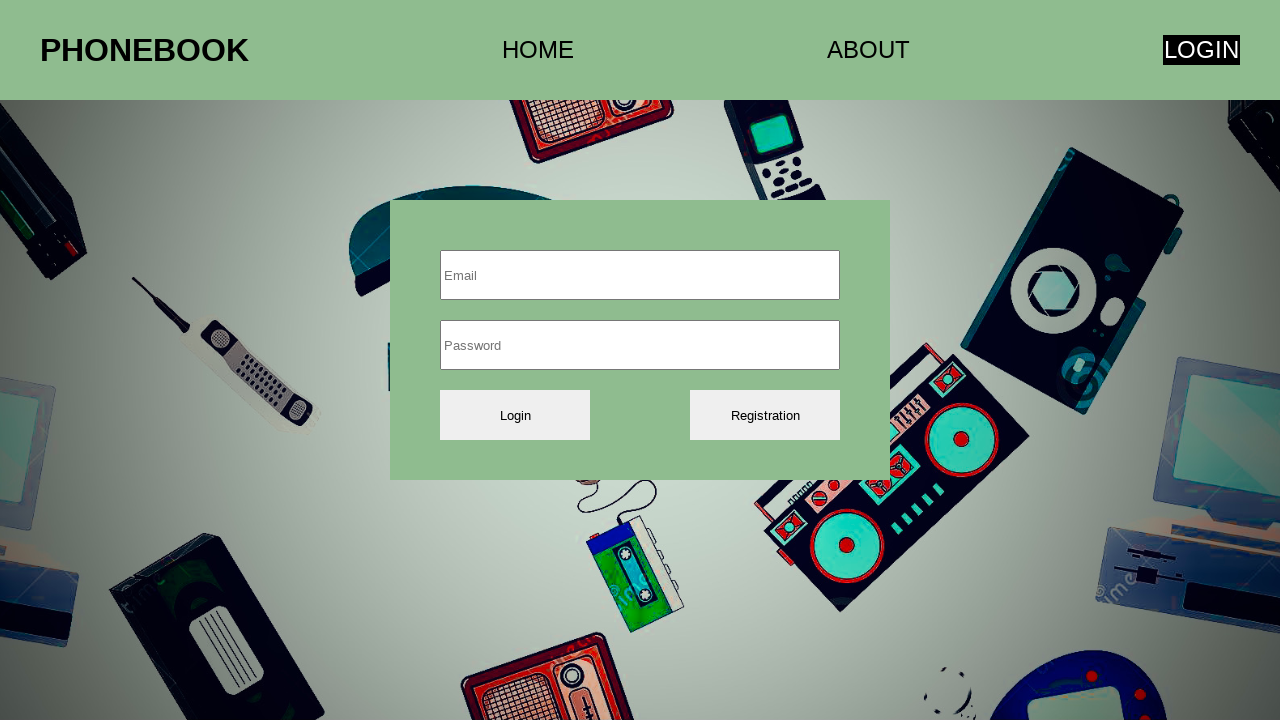

Verified #root element is present
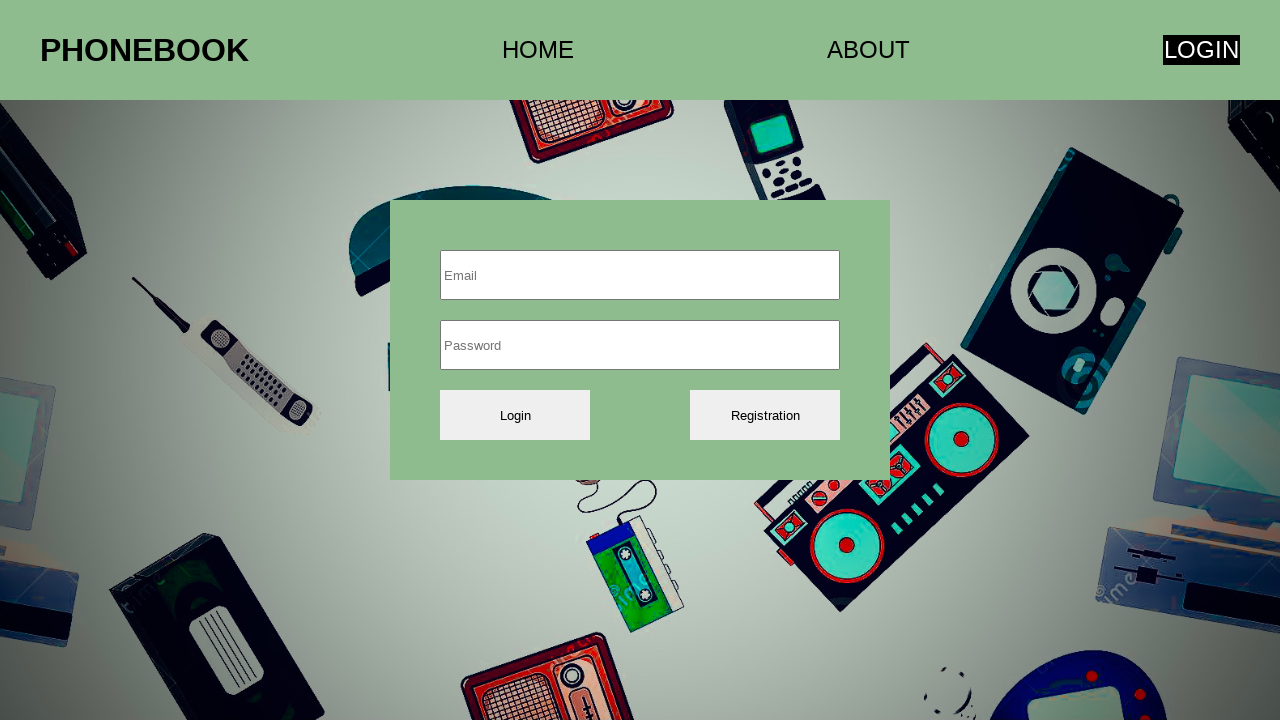

Verified element with placeholder containing 'ass' is present
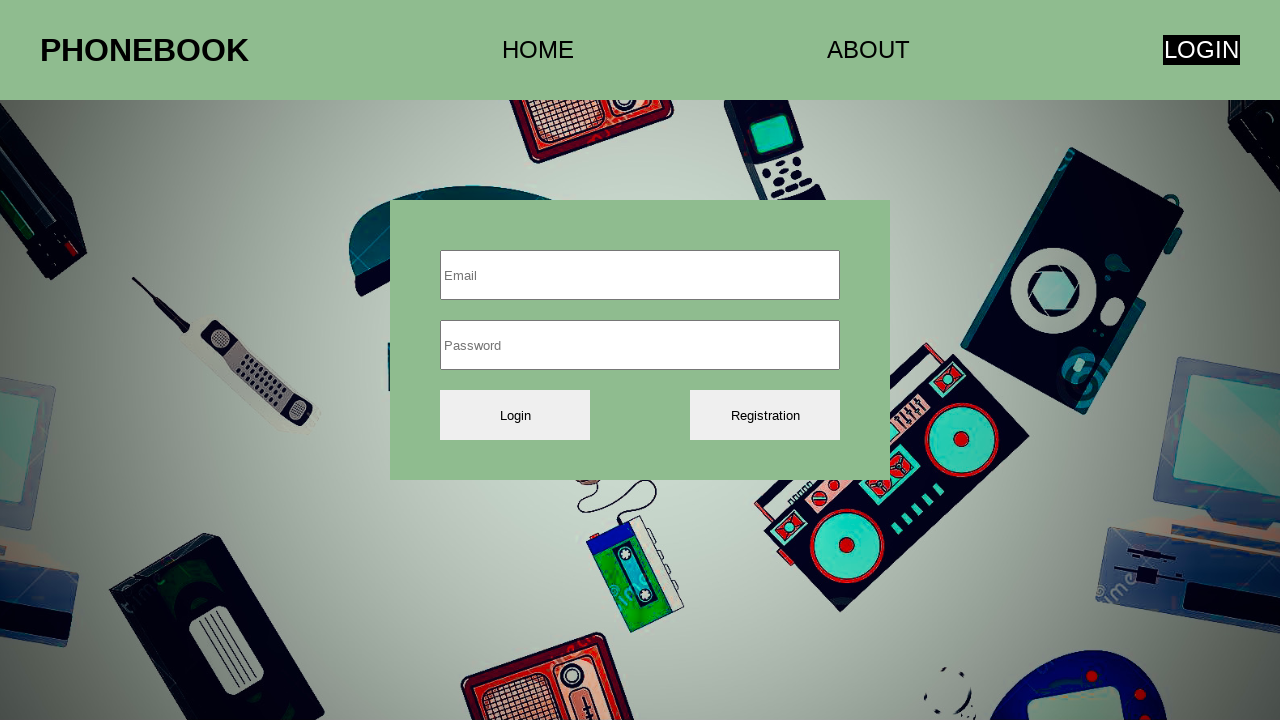

Verified email input field is present
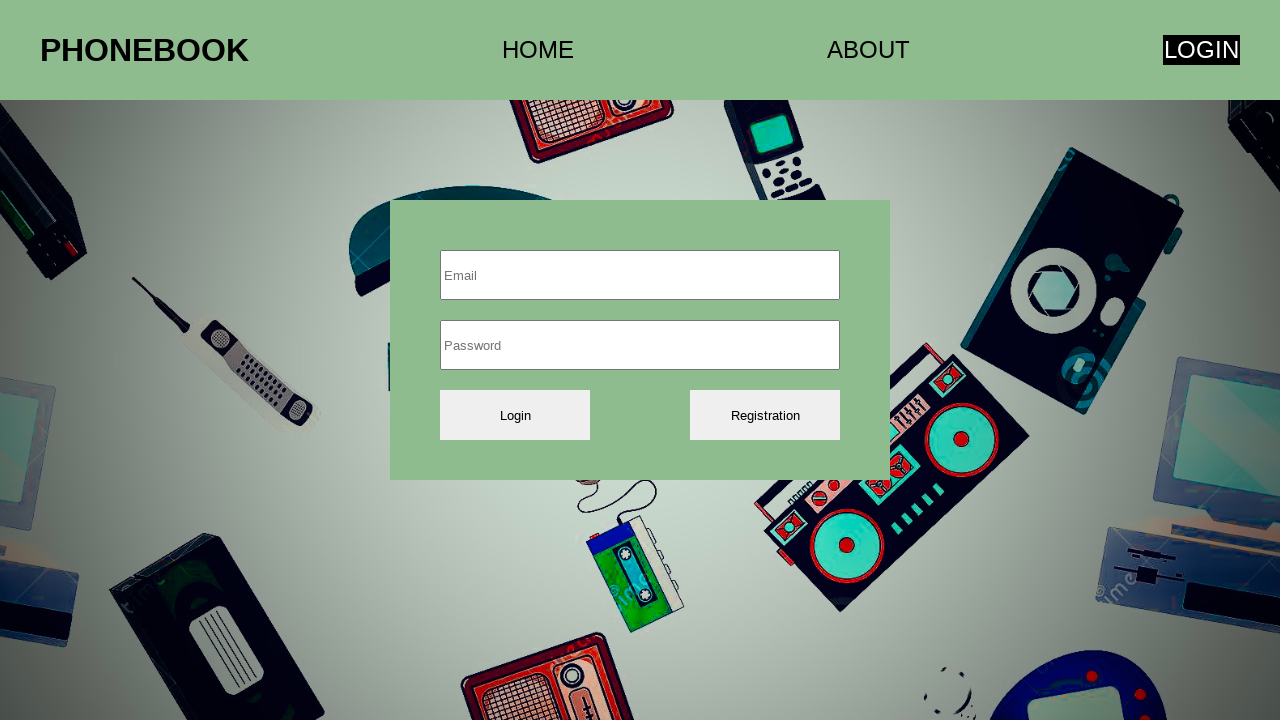

Verified login button is present
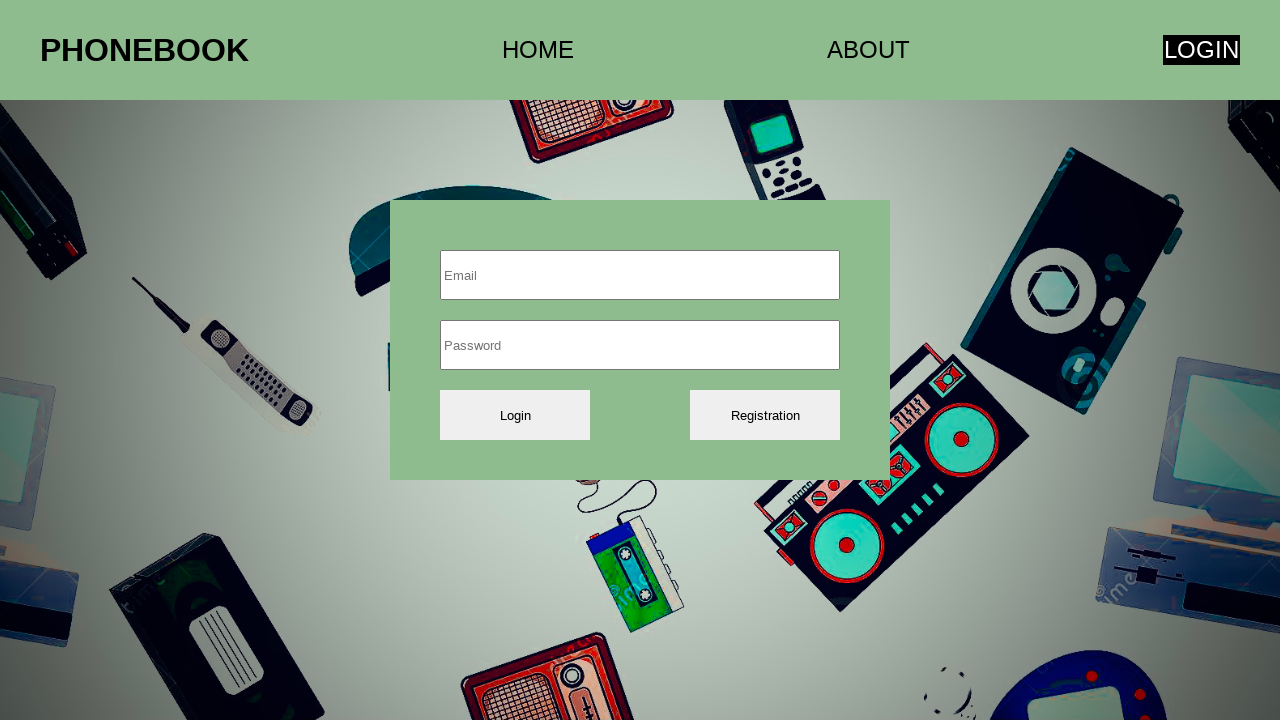

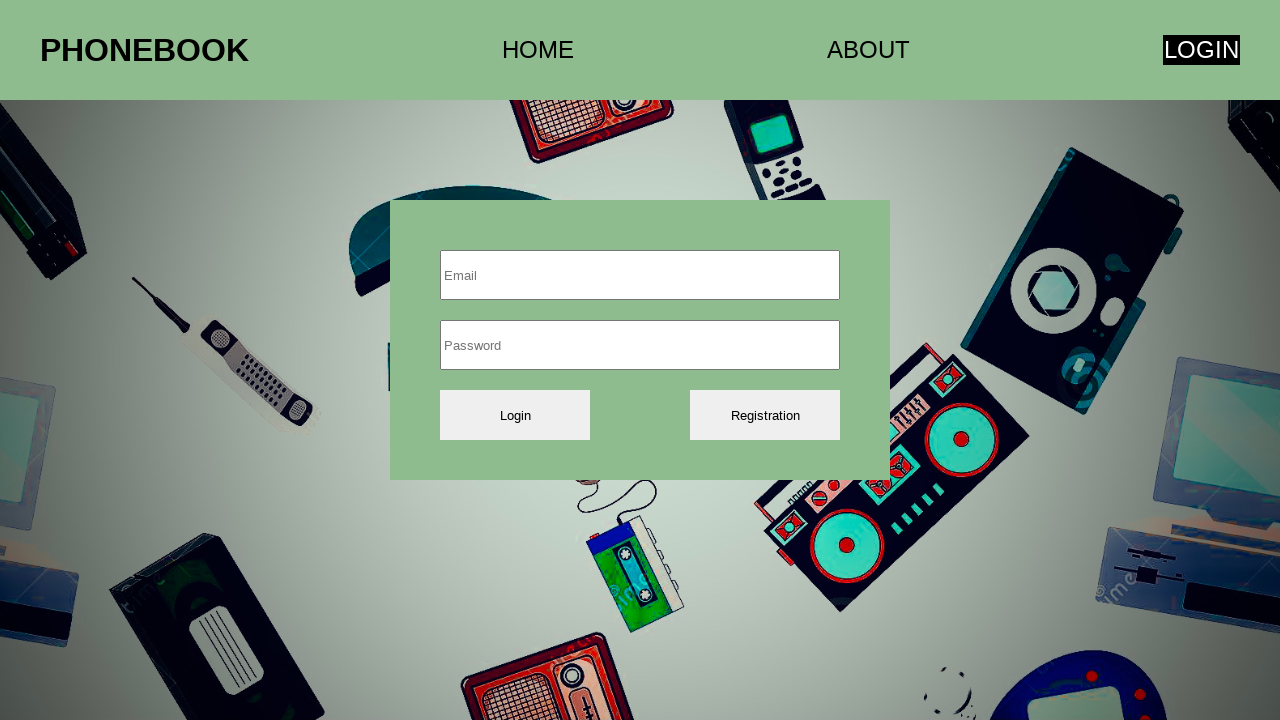